Tests e-commerce cart functionality by adding multiple vegetable items to cart, proceeding to checkout, and applying a promo code

Starting URL: https://rahulshettyacademy.com/seleniumPractise/

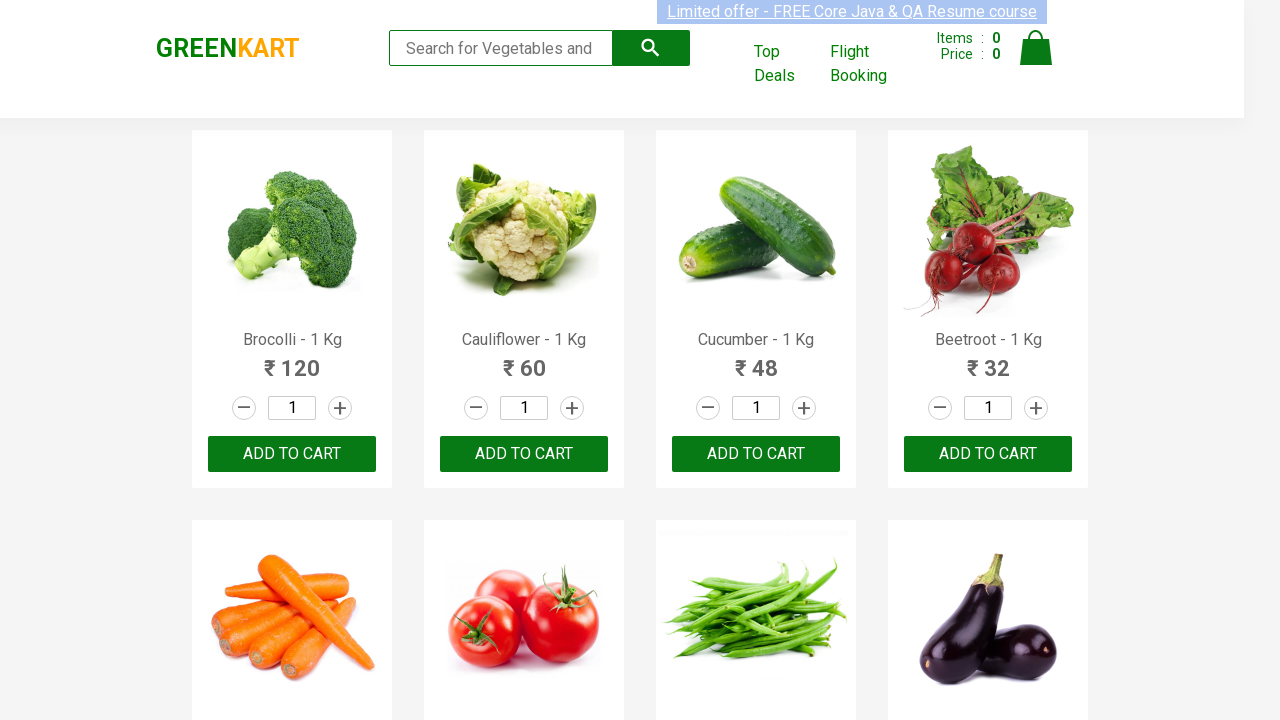

Retrieved all product names from the page
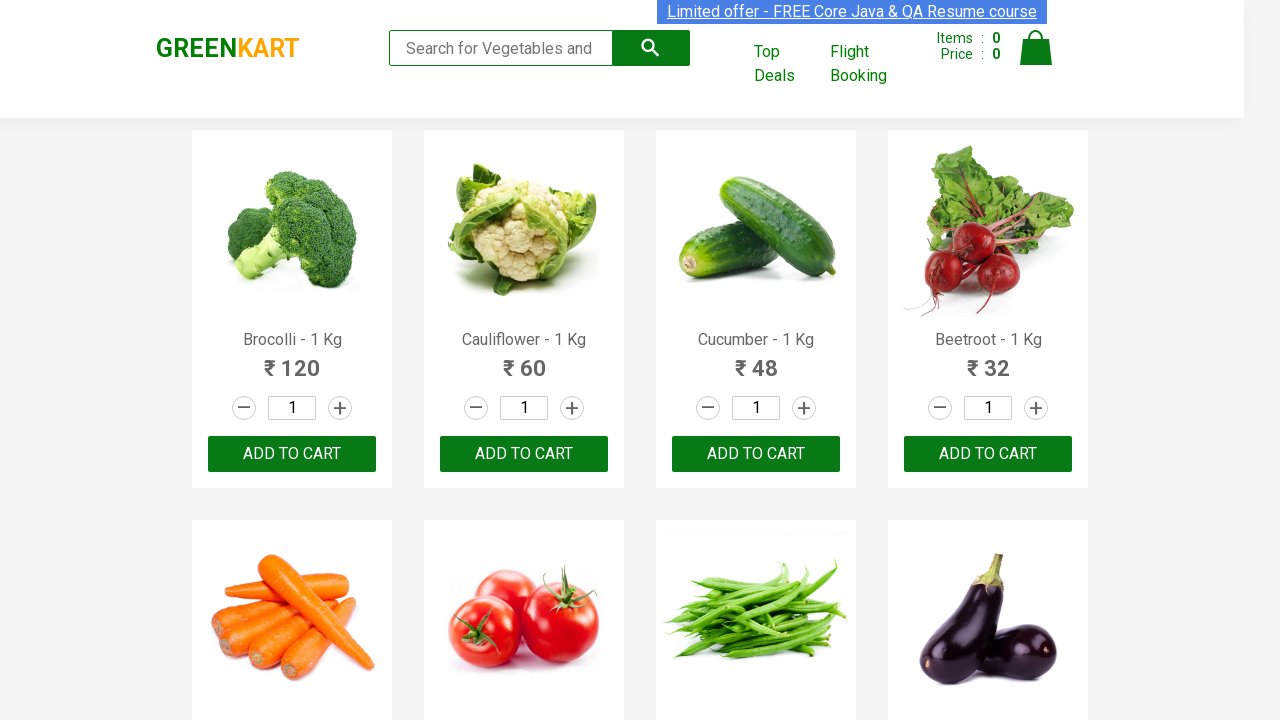

Added Brocolli to cart
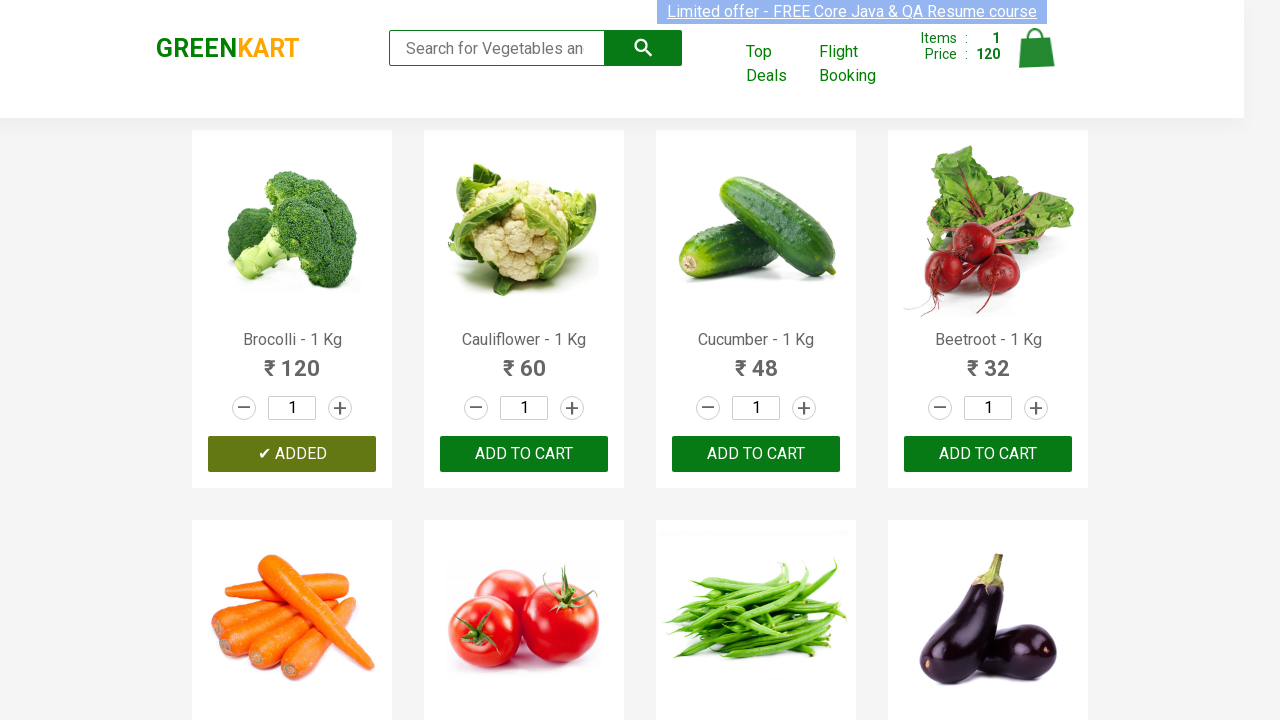

Added Cucumber to cart
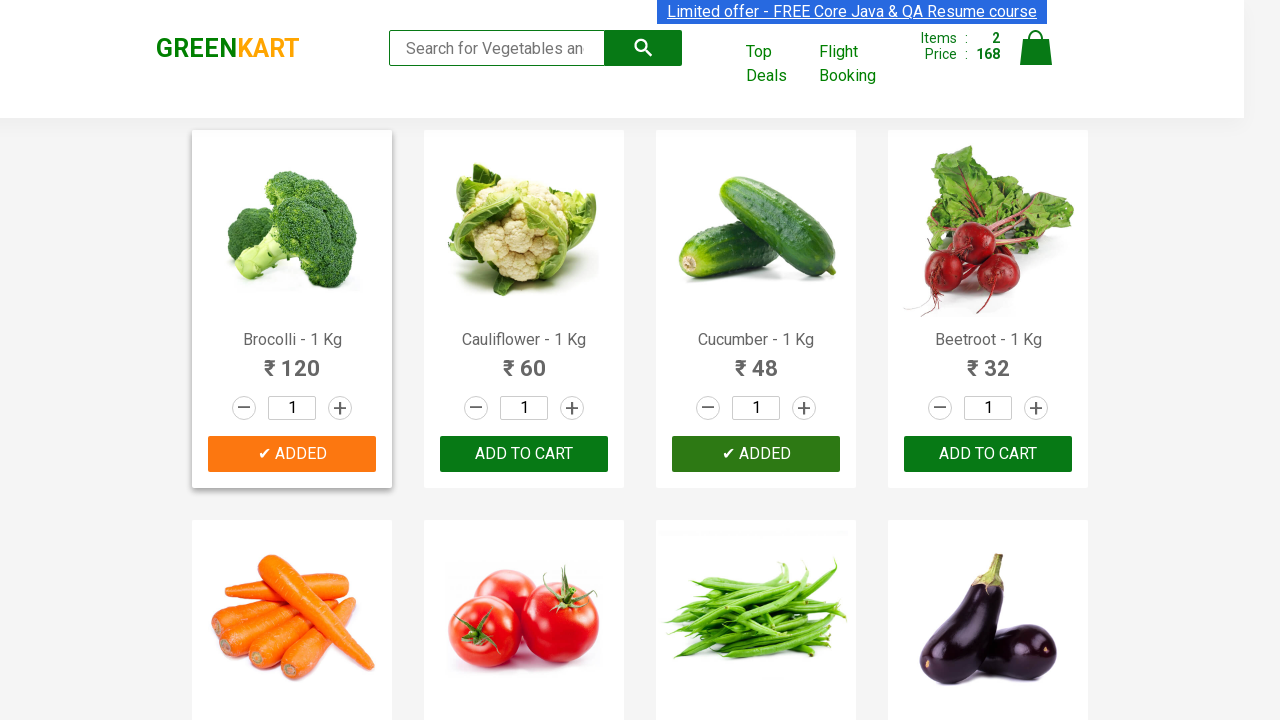

Added Beetroot to cart
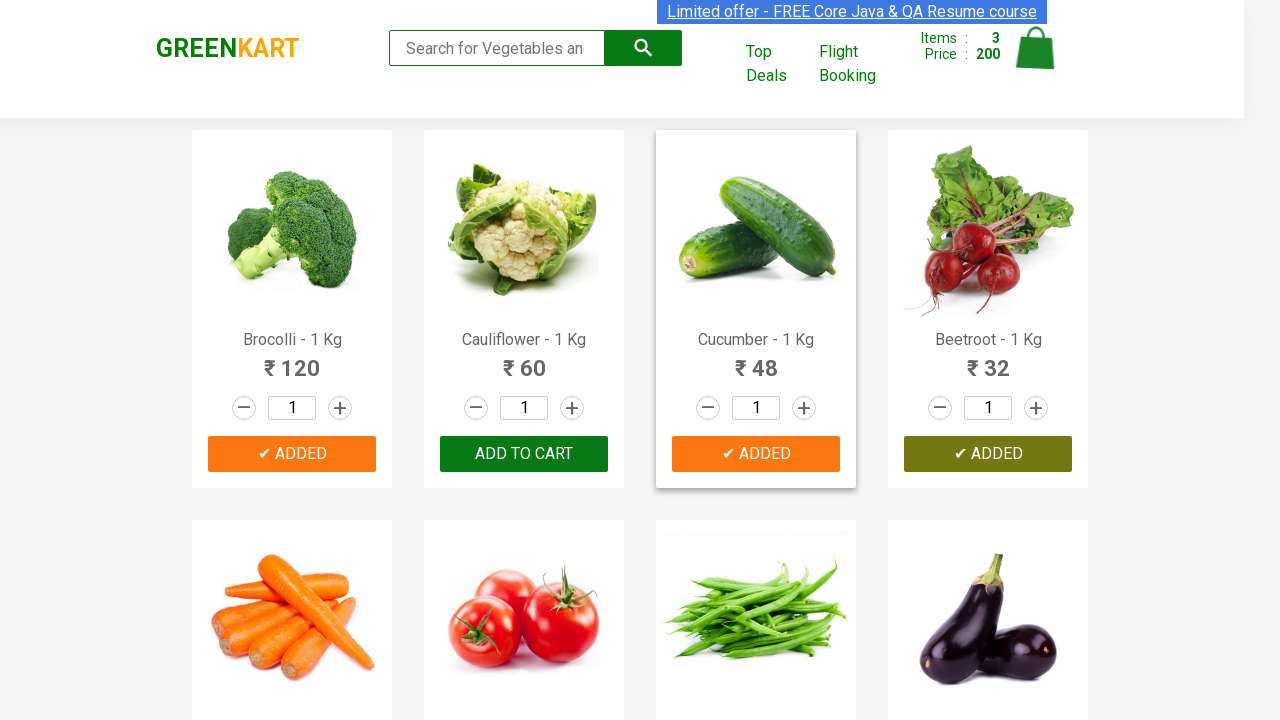

Added Carrot to cart
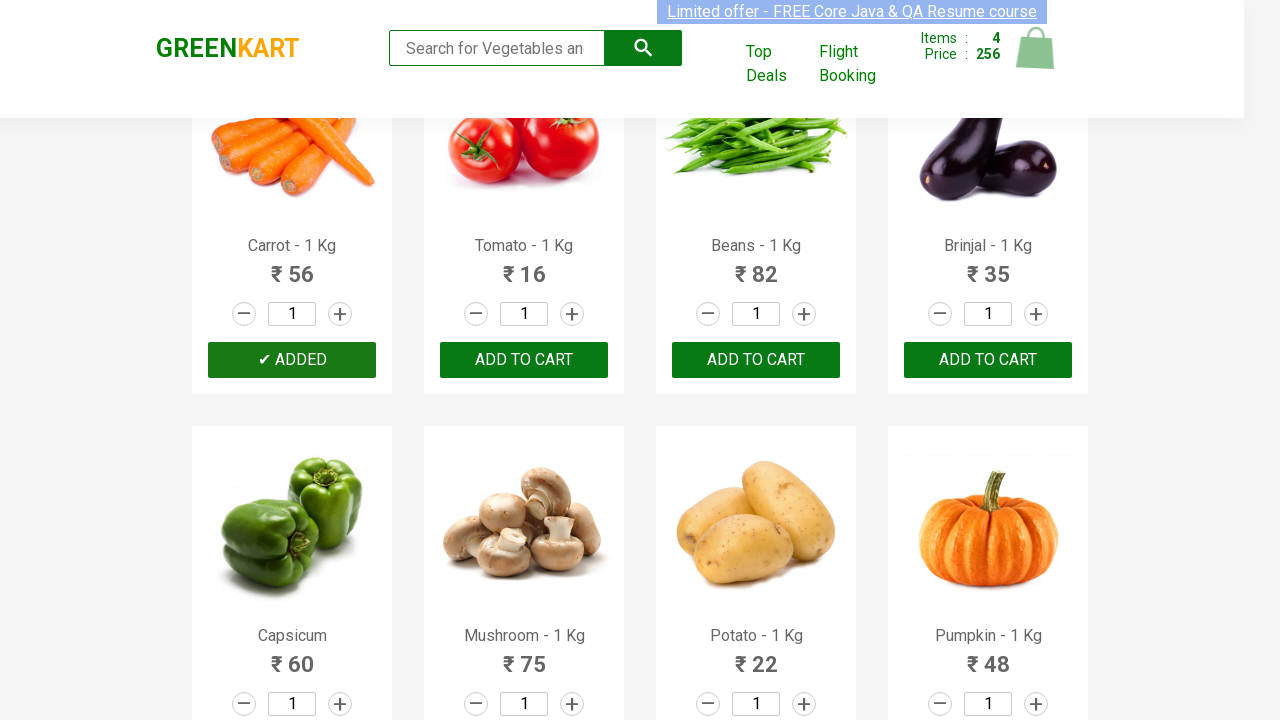

Added Almonds to cart
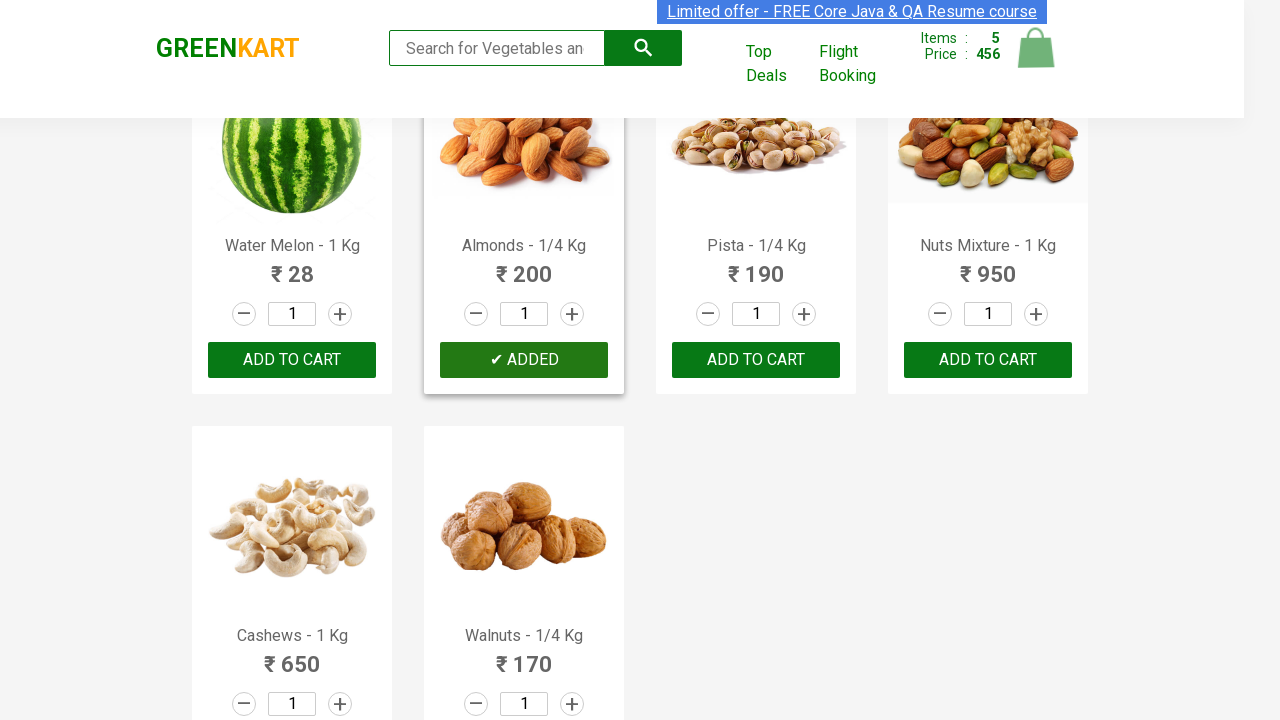

Added Pista to cart
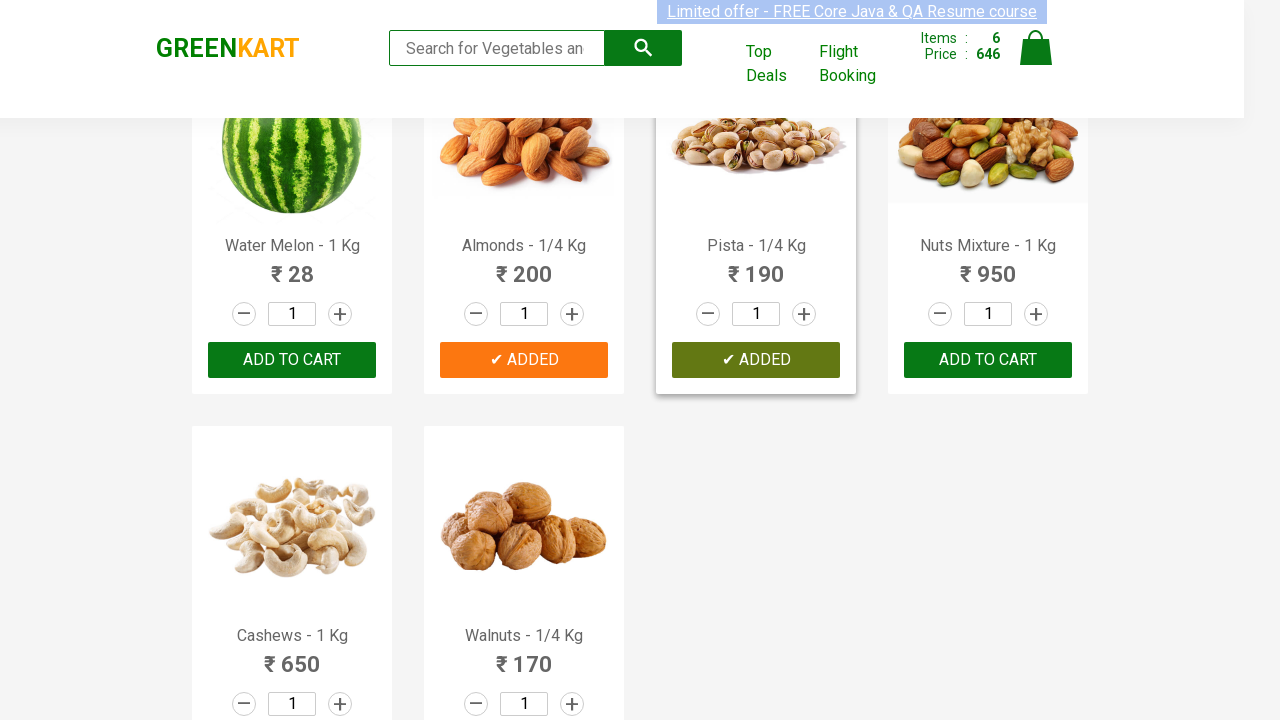

Clicked on cart icon to open cart at (1036, 48) on img[alt='Cart']
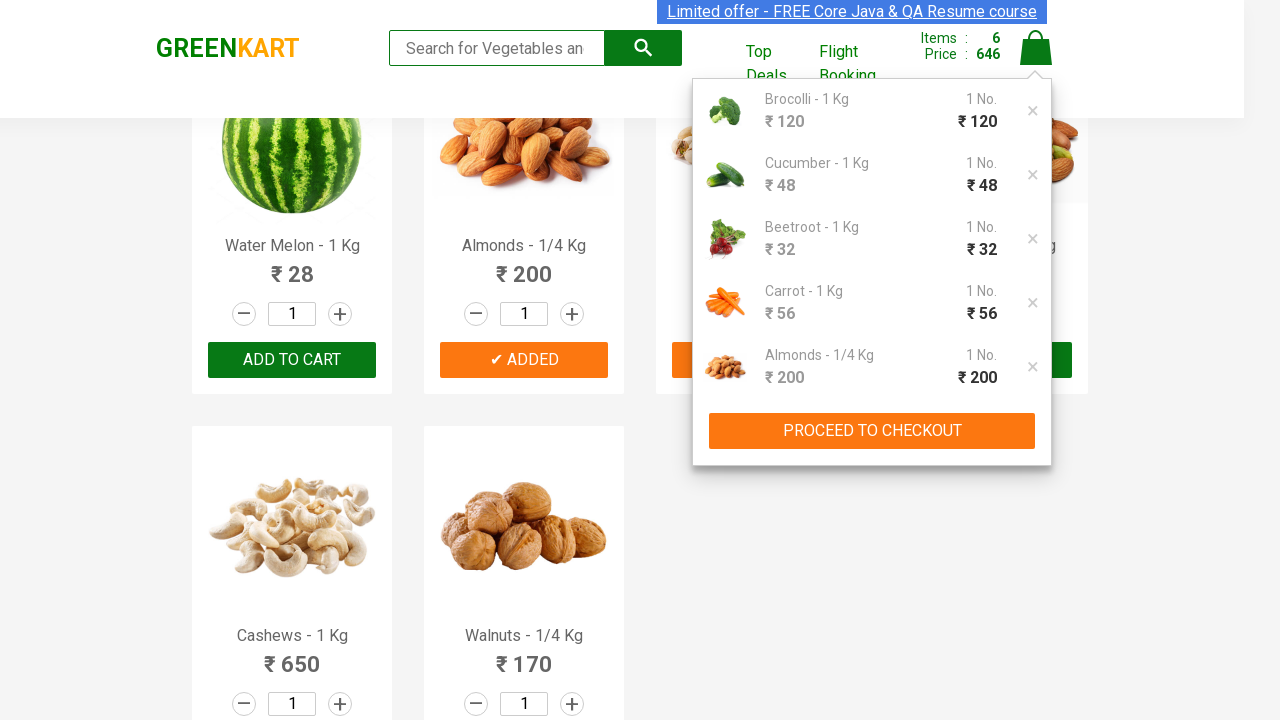

Clicked 'PROCEED TO CHECKOUT' button at (872, 431) on xpath=//button[text()='PROCEED TO CHECKOUT']
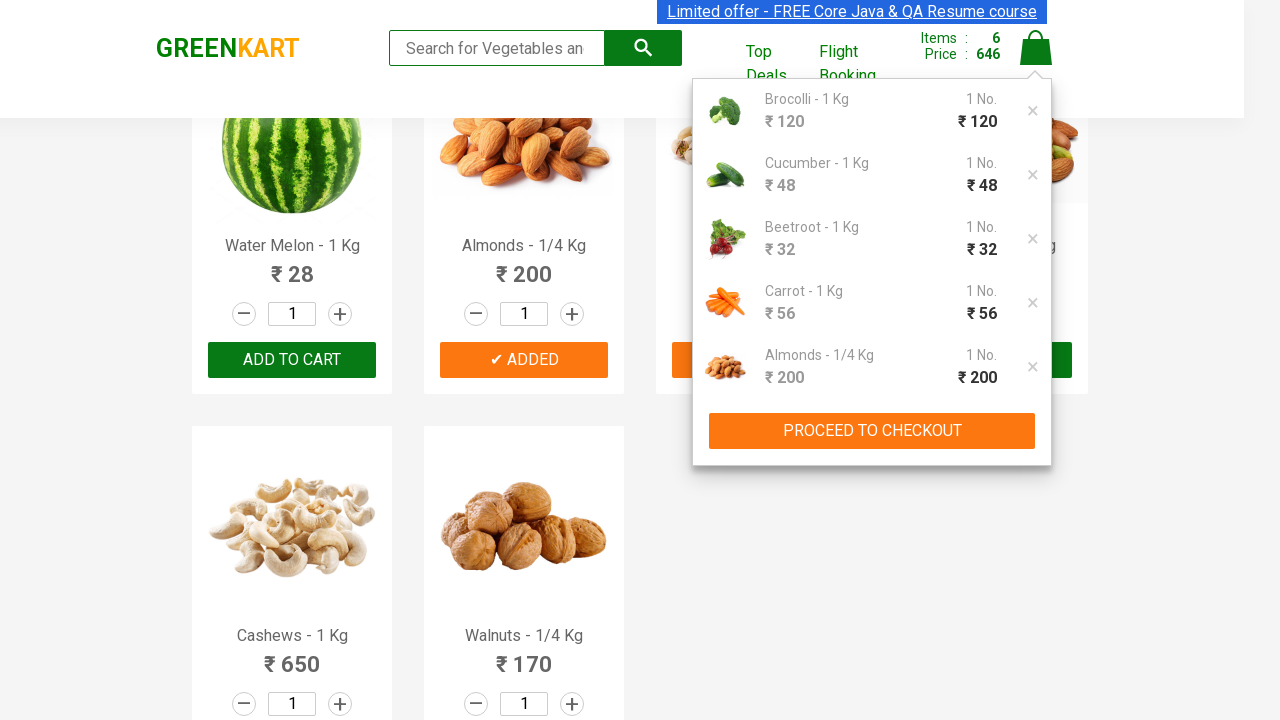

Filled promo code field with 'rahulshettyacademy' on input.promoCode
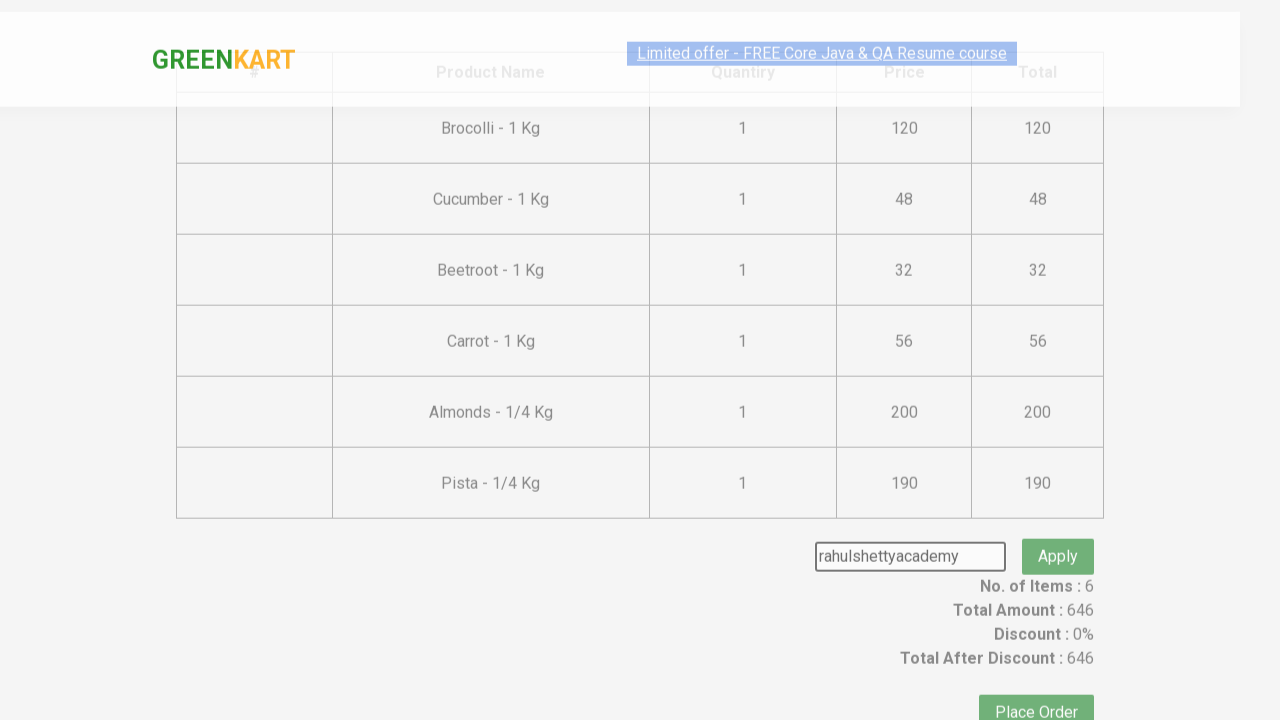

Clicked promo code apply button at (1058, 619) on button.promoBtn
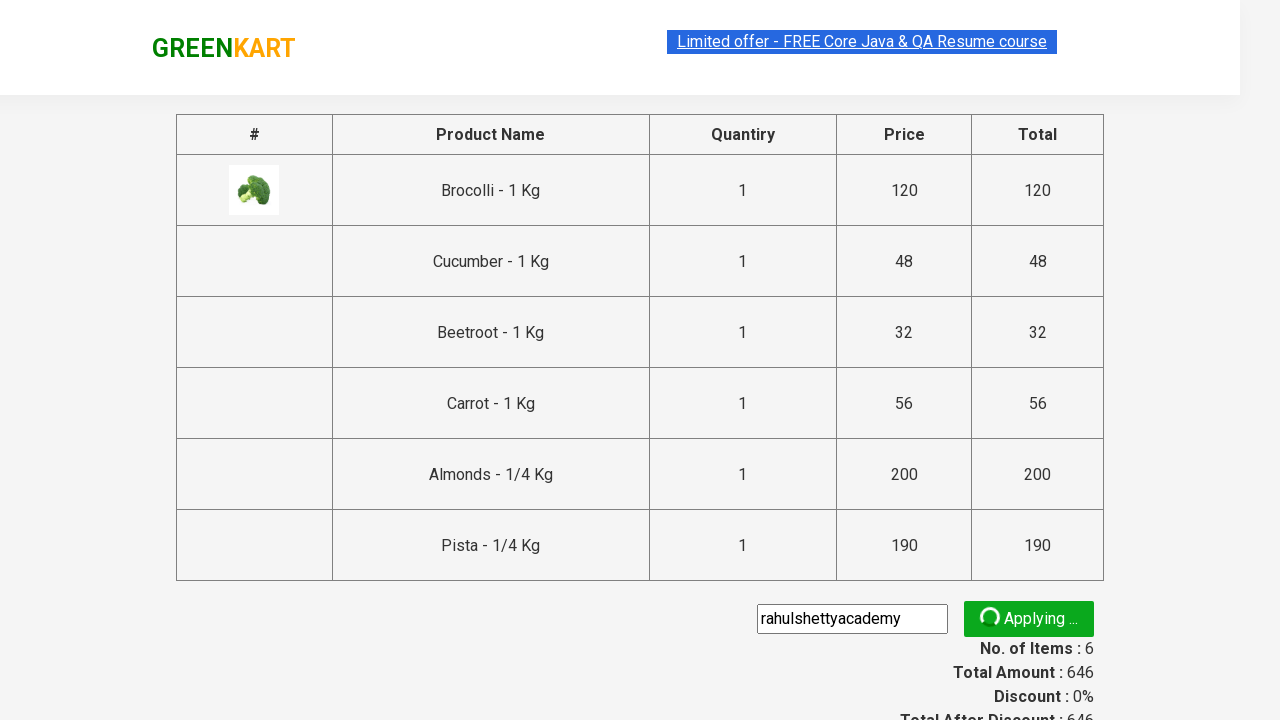

Promo code validation message appeared
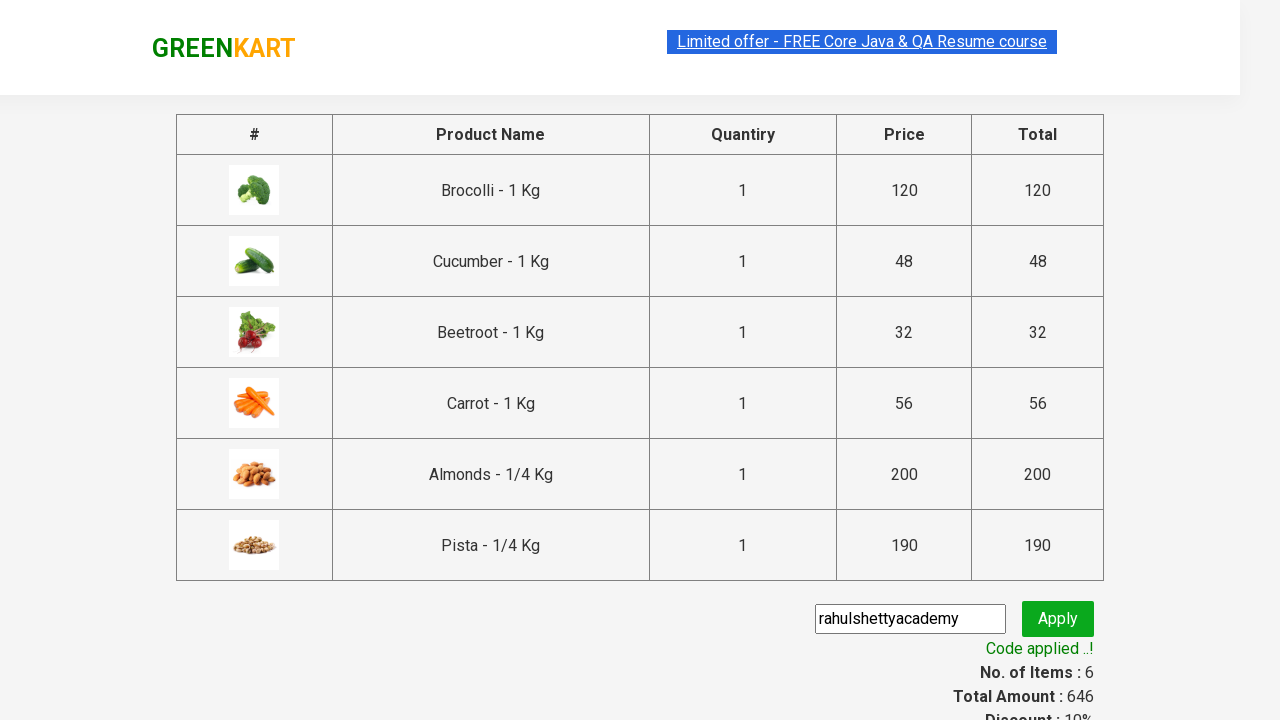

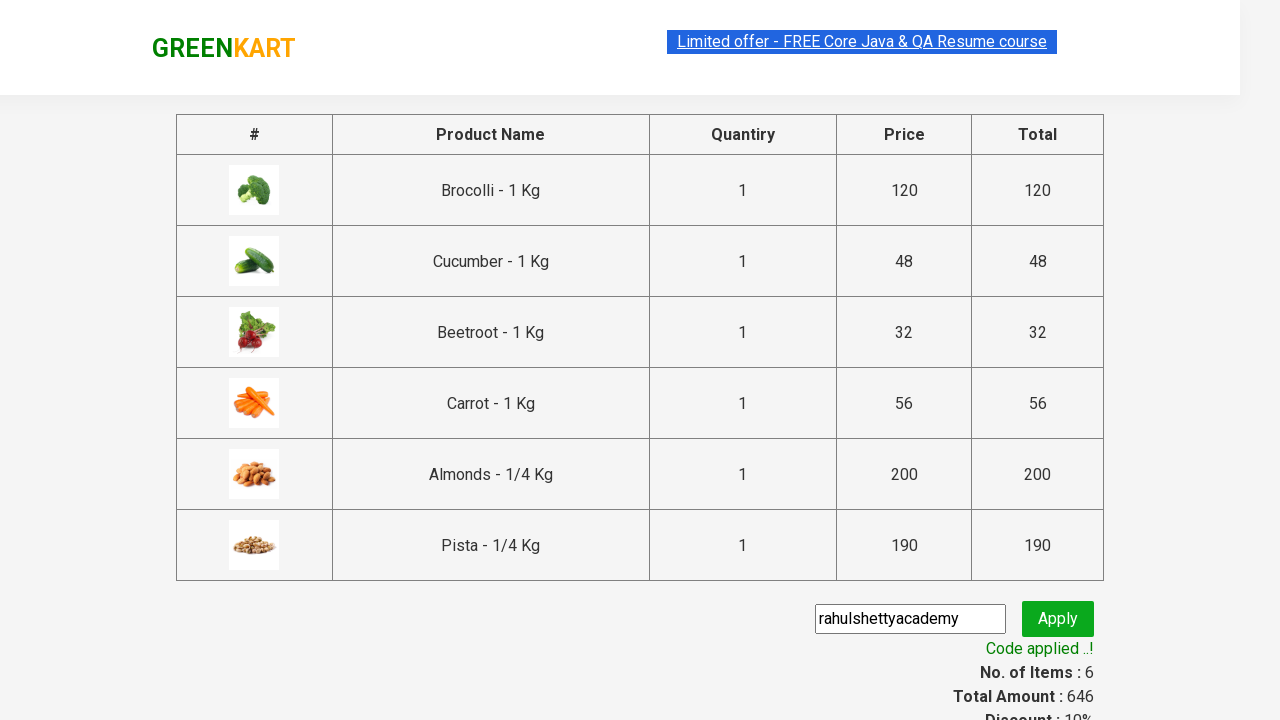